Tests a tri-state checkbox by clicking it three times and verifying the state change messages that appear

Starting URL: https://www.leafground.com/checkbox.xhtml

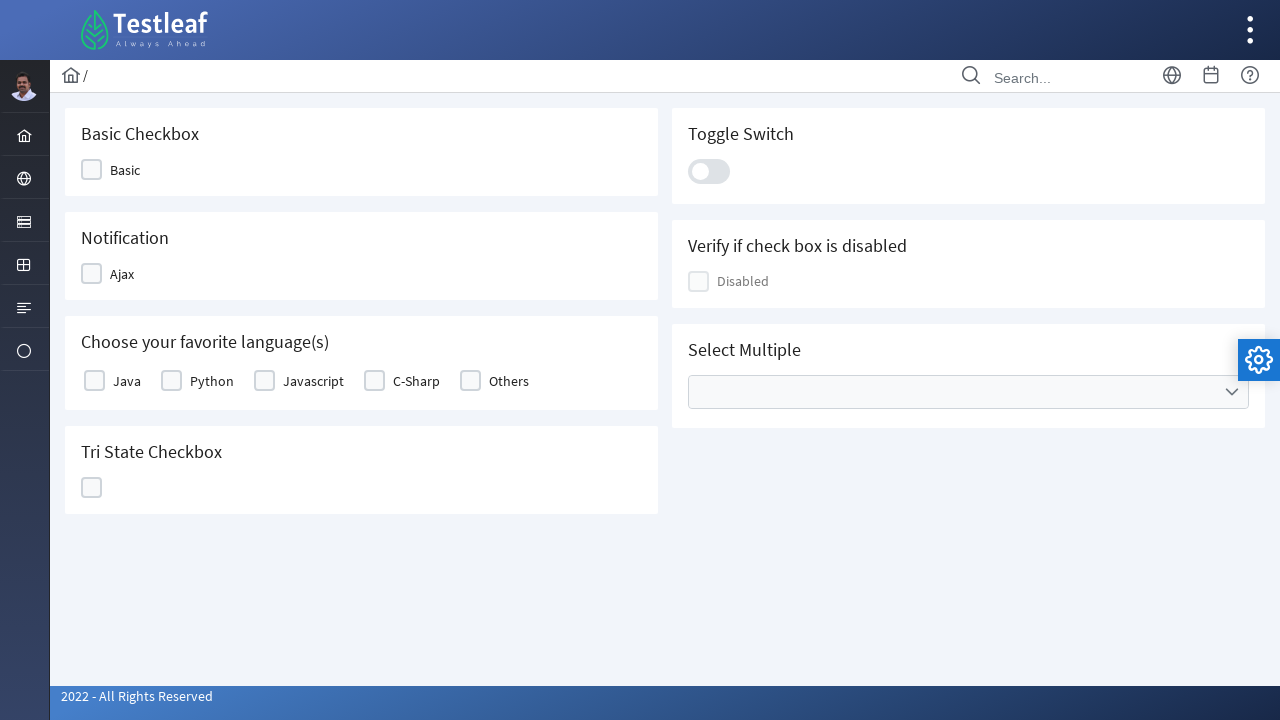

Clicked tri-state checkbox (click 1/3) at (92, 488) on //h5[text()='Tri State Checkbox']/following::div[contains(@class,'ui-chkbox-box'
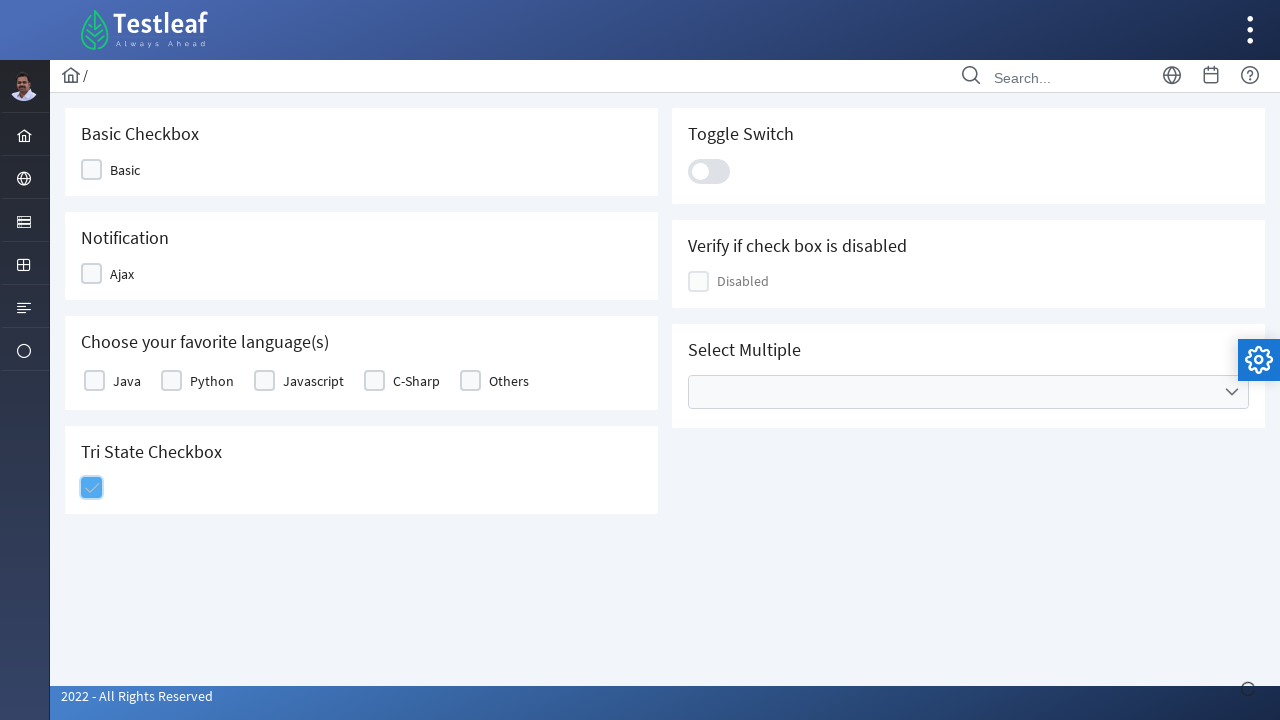

State change message appeared after click 1
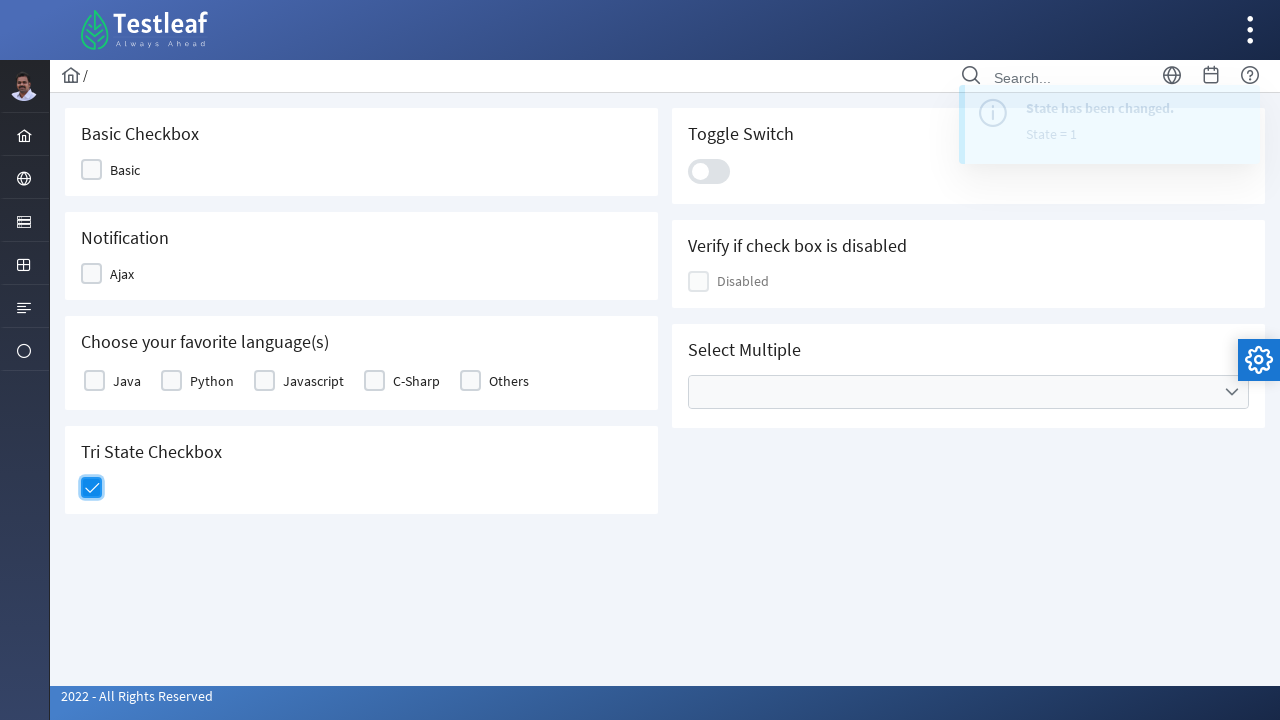

Retrieved state message: State = 1
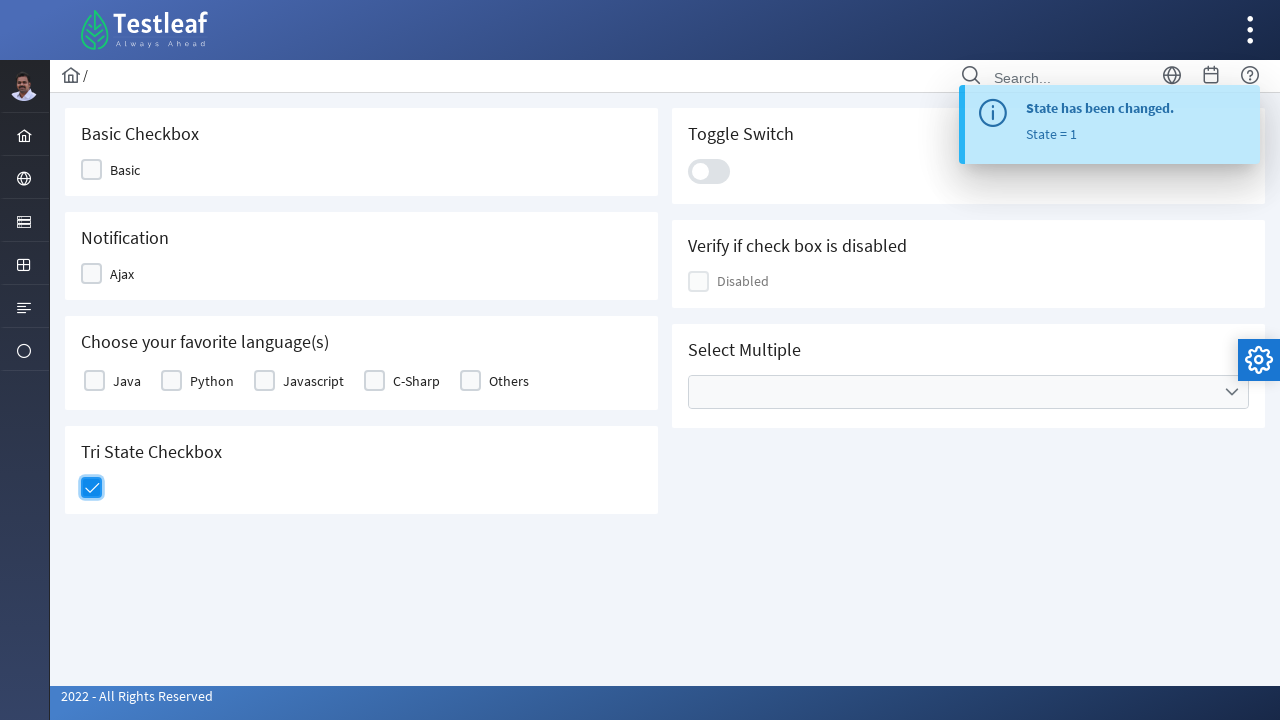

State change message disappeared after click 1
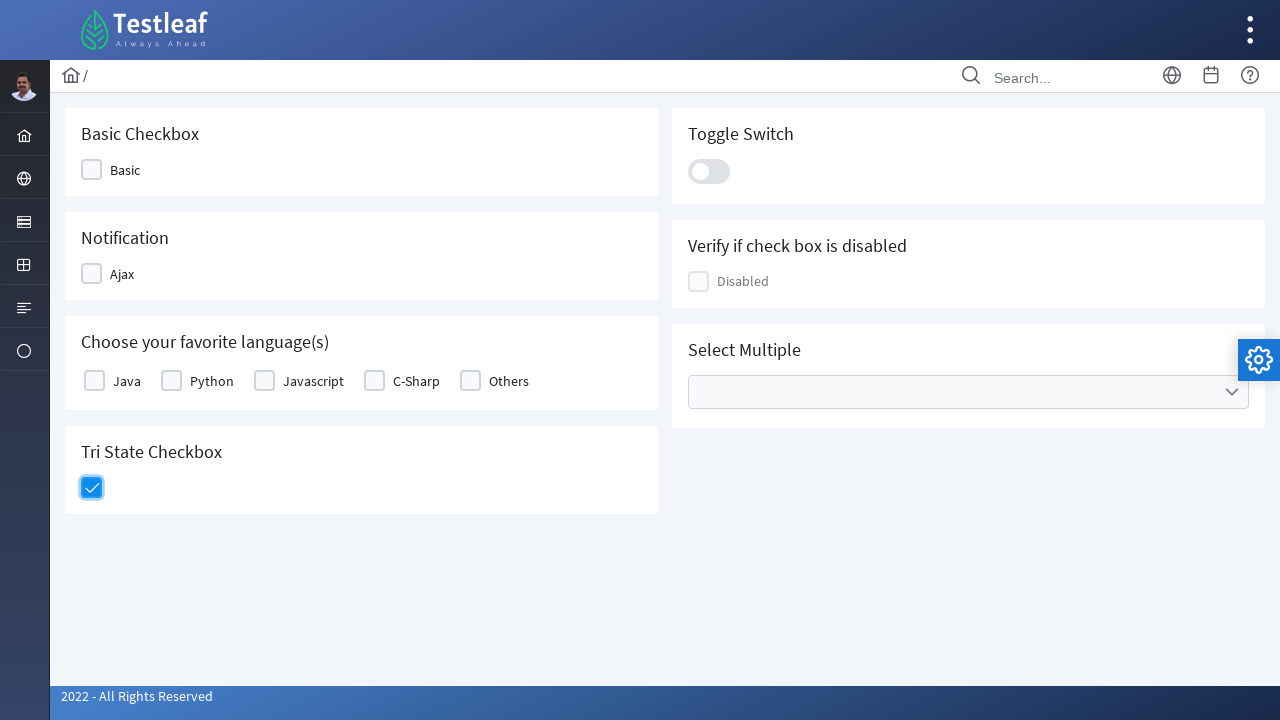

Clicked tri-state checkbox (click 2/3) at (92, 488) on //h5[text()='Tri State Checkbox']/following::div[contains(@class,'ui-chkbox-box'
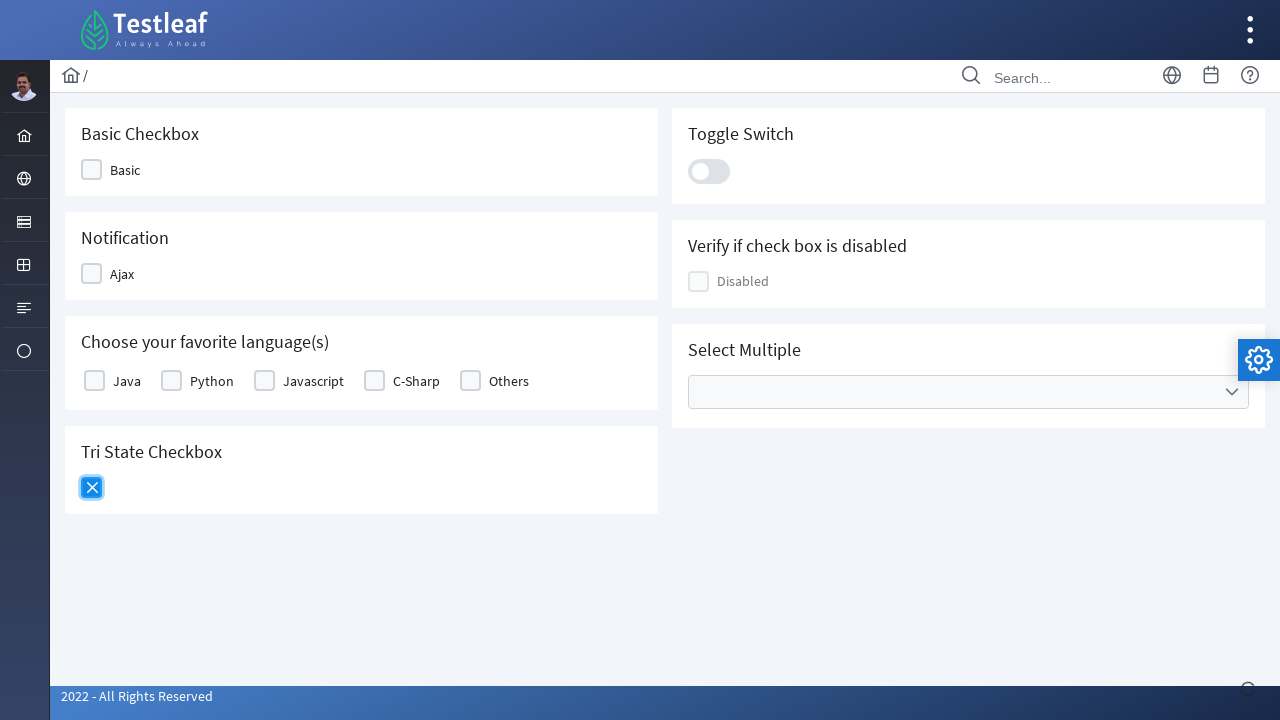

State change message appeared after click 2
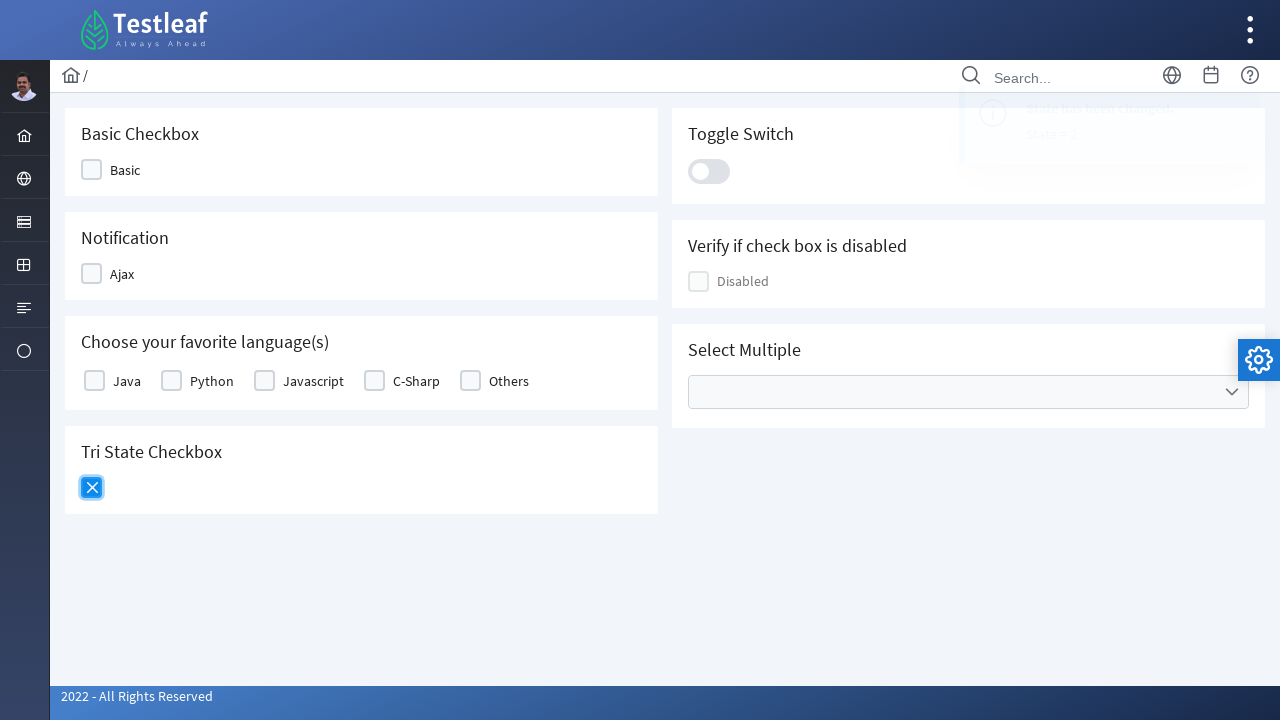

Retrieved state message: State = 2
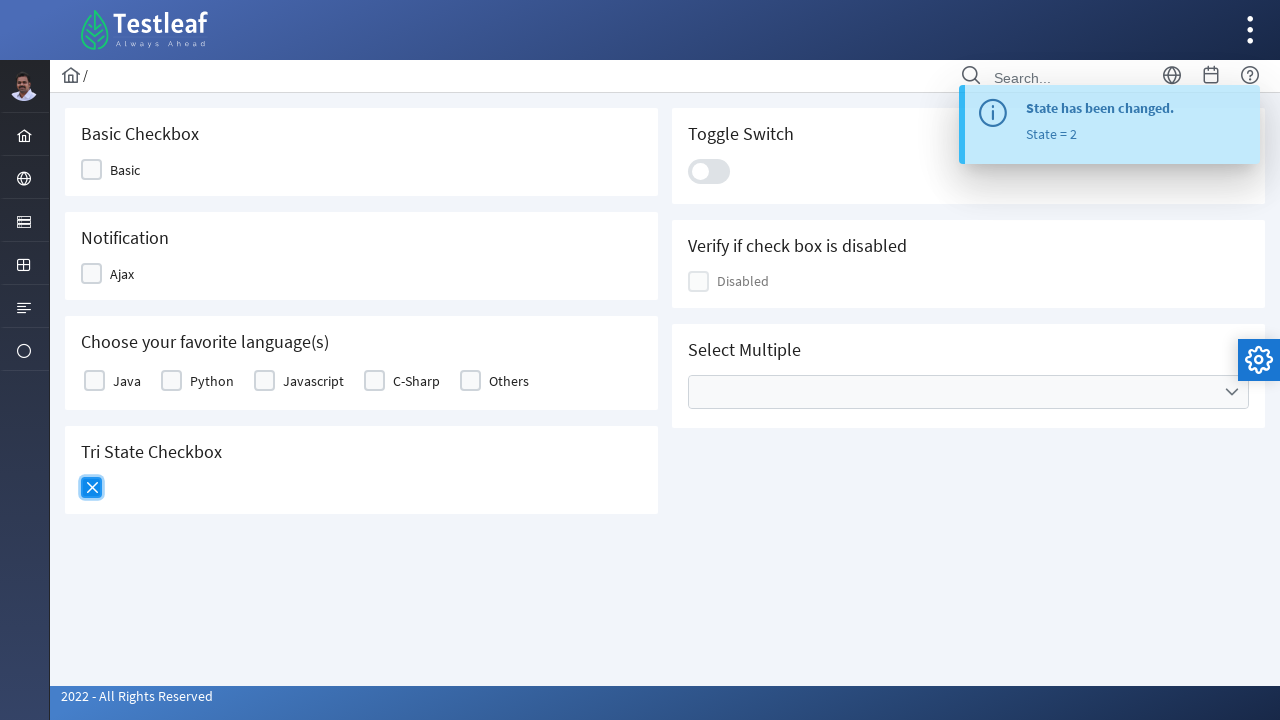

State change message disappeared after click 2
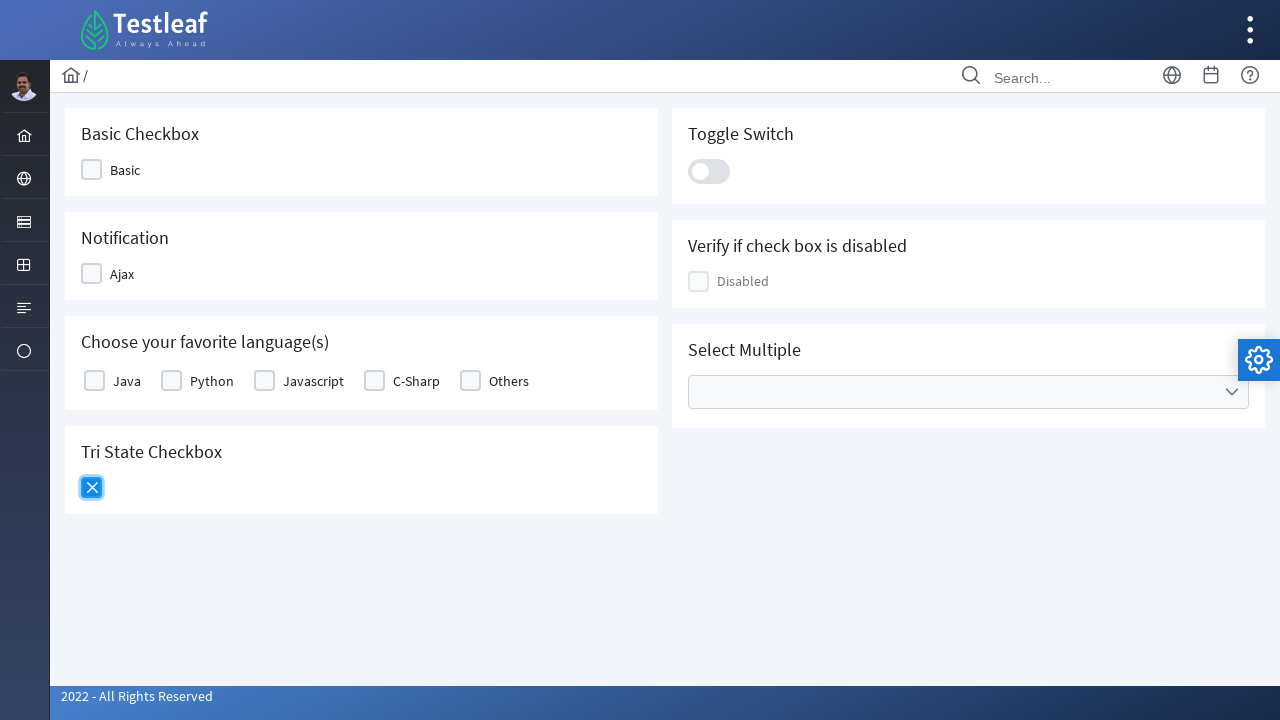

Clicked tri-state checkbox (click 3/3) at (92, 488) on //h5[text()='Tri State Checkbox']/following::div[contains(@class,'ui-chkbox-box'
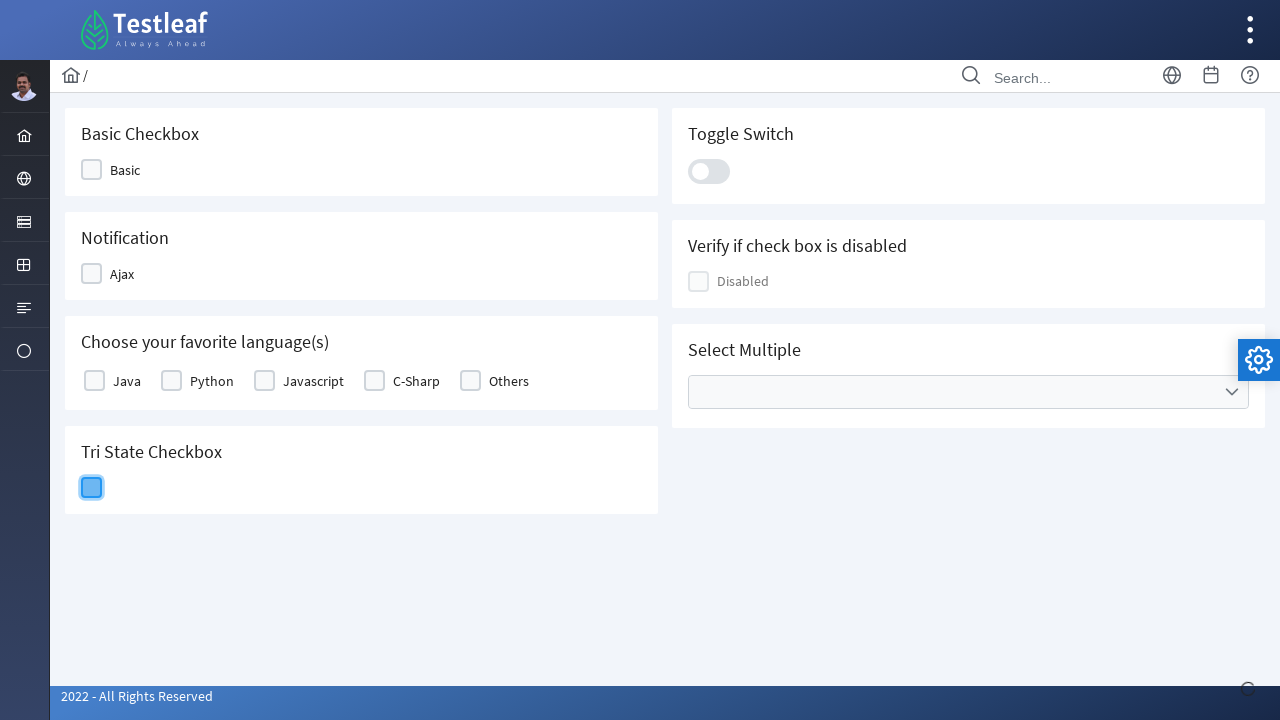

State change message appeared after click 3
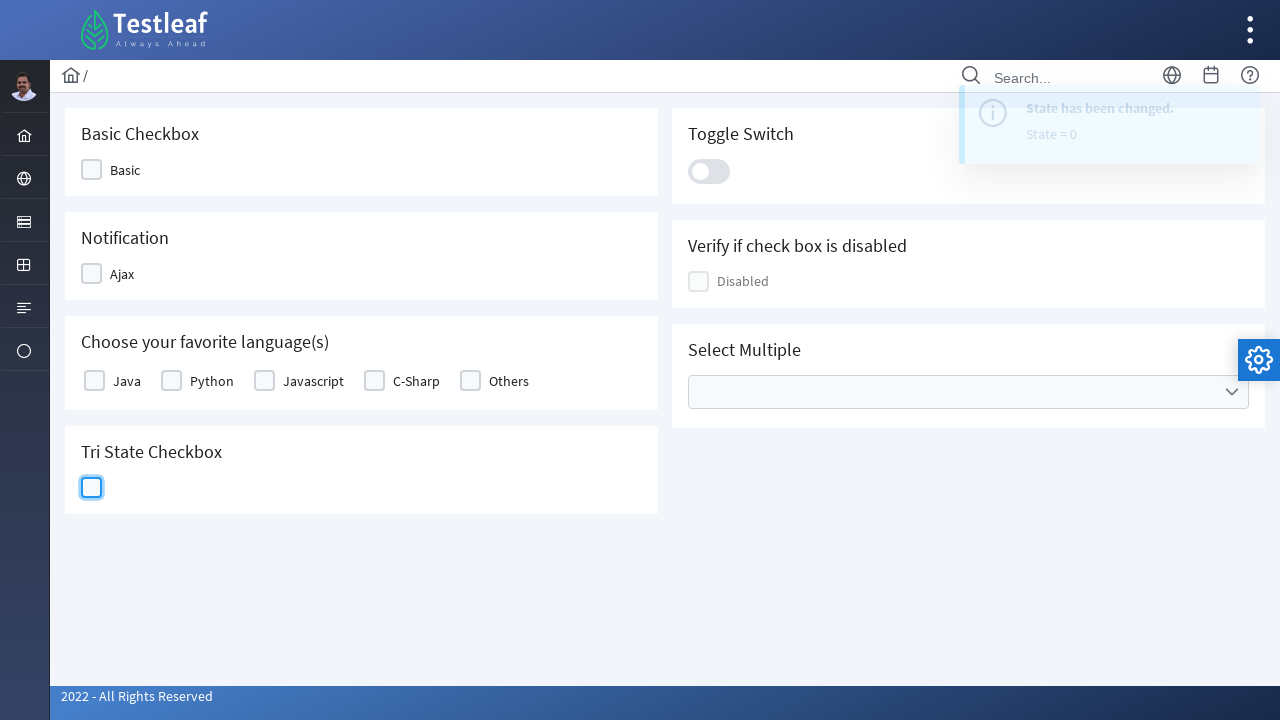

Retrieved state message: State = 0
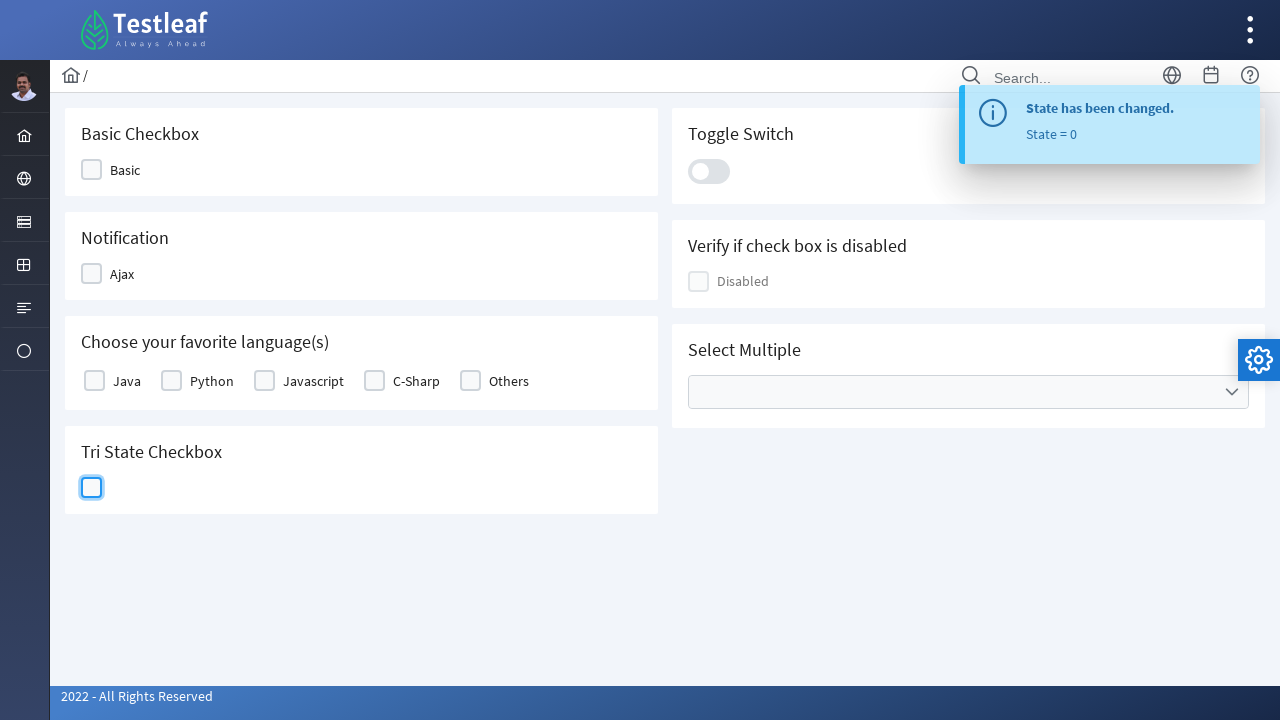

State change message disappeared after click 3
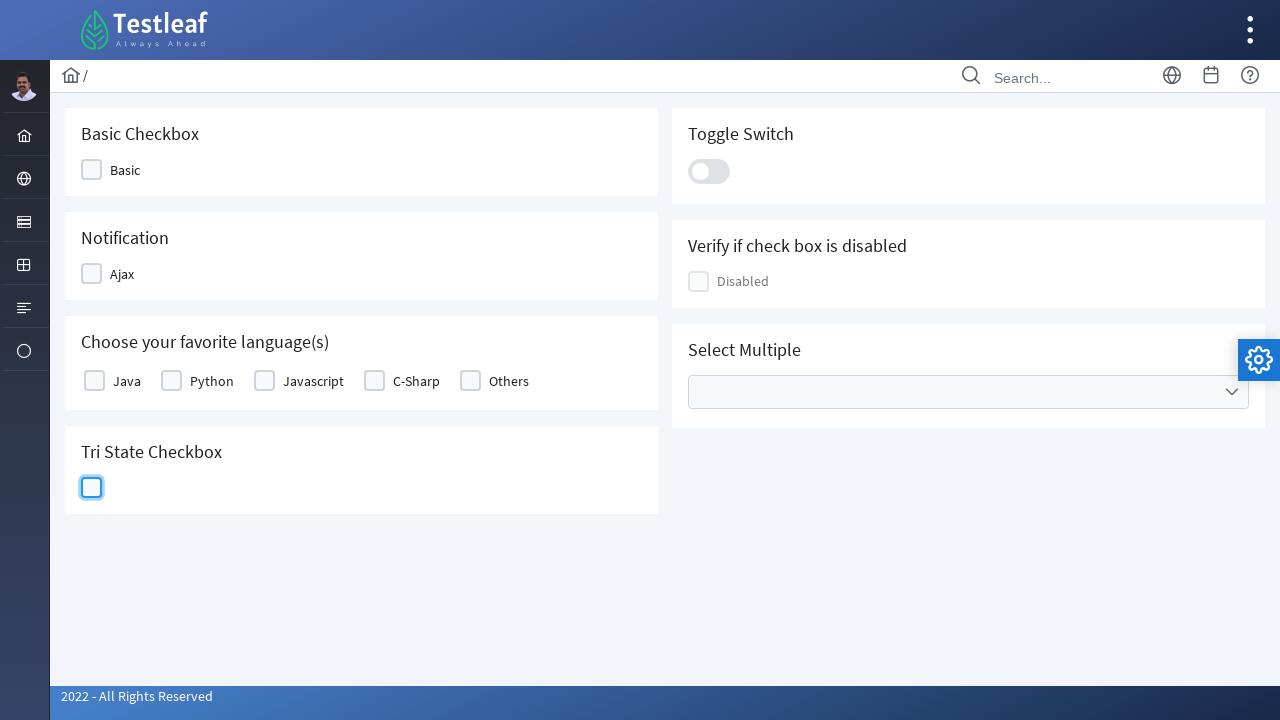

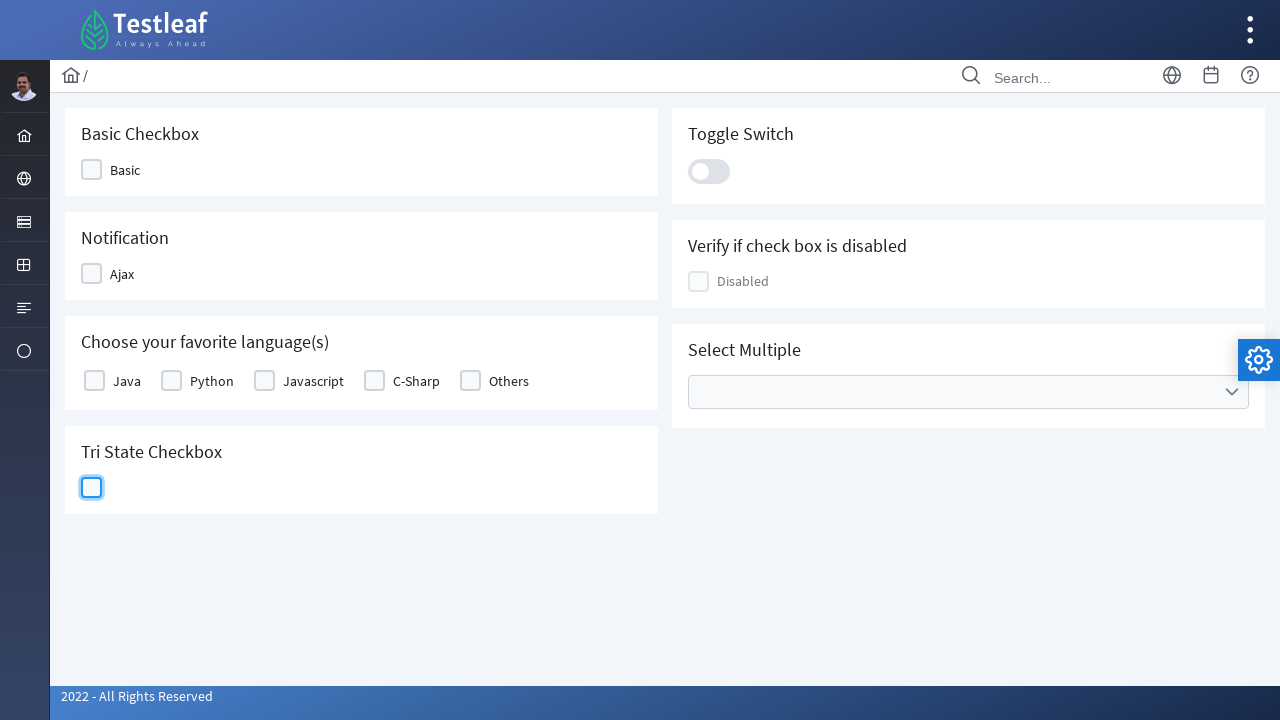